Tests alert handling functionality by triggering different types of alerts (standard alert and confirmation dialog) and interacting with them

Starting URL: https://rahulshettyacademy.com/AutomationPractice/

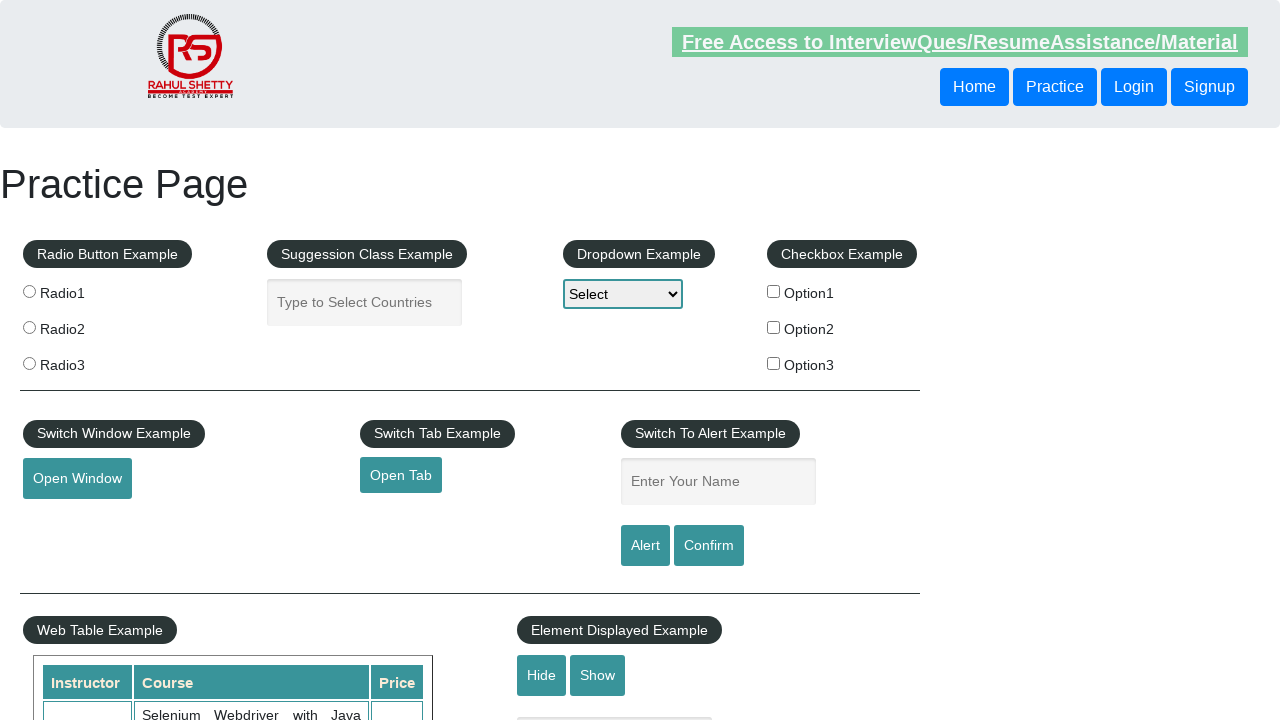

Entered 'gaurav' in the name text field on #name
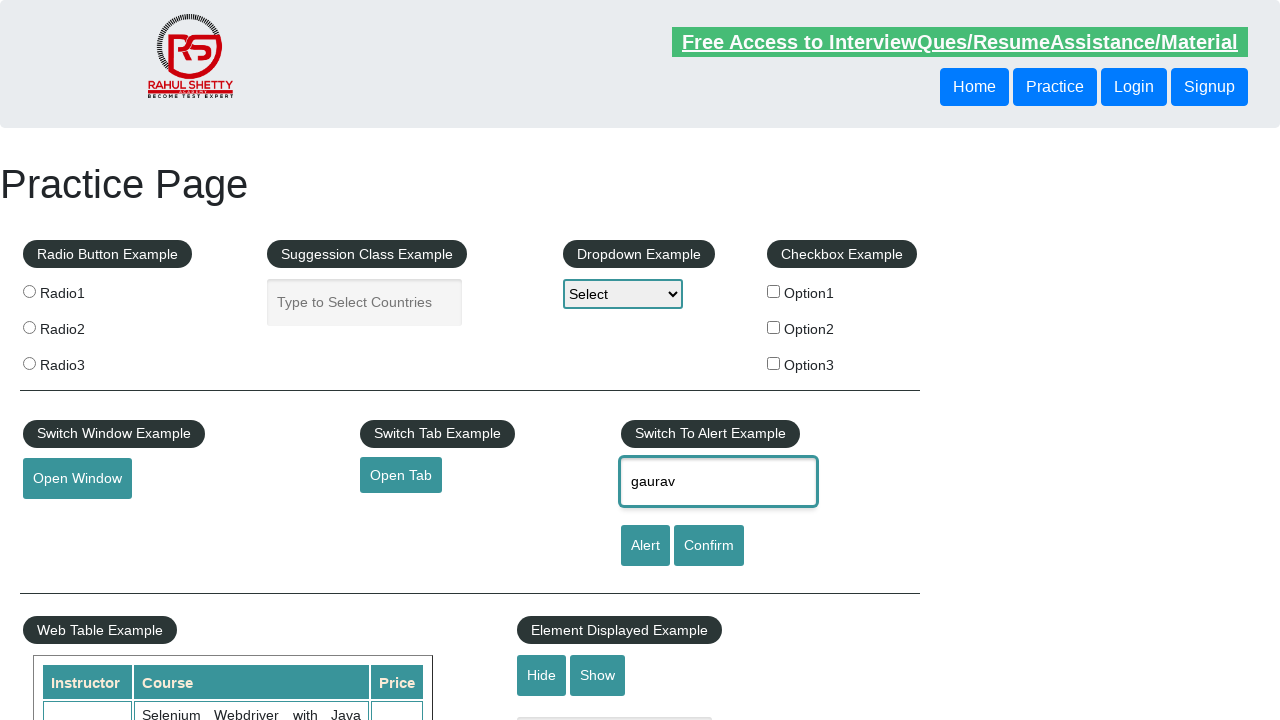

Clicked alert button to trigger standard alert at (645, 546) on xpath=//input[@id='alertbtn']
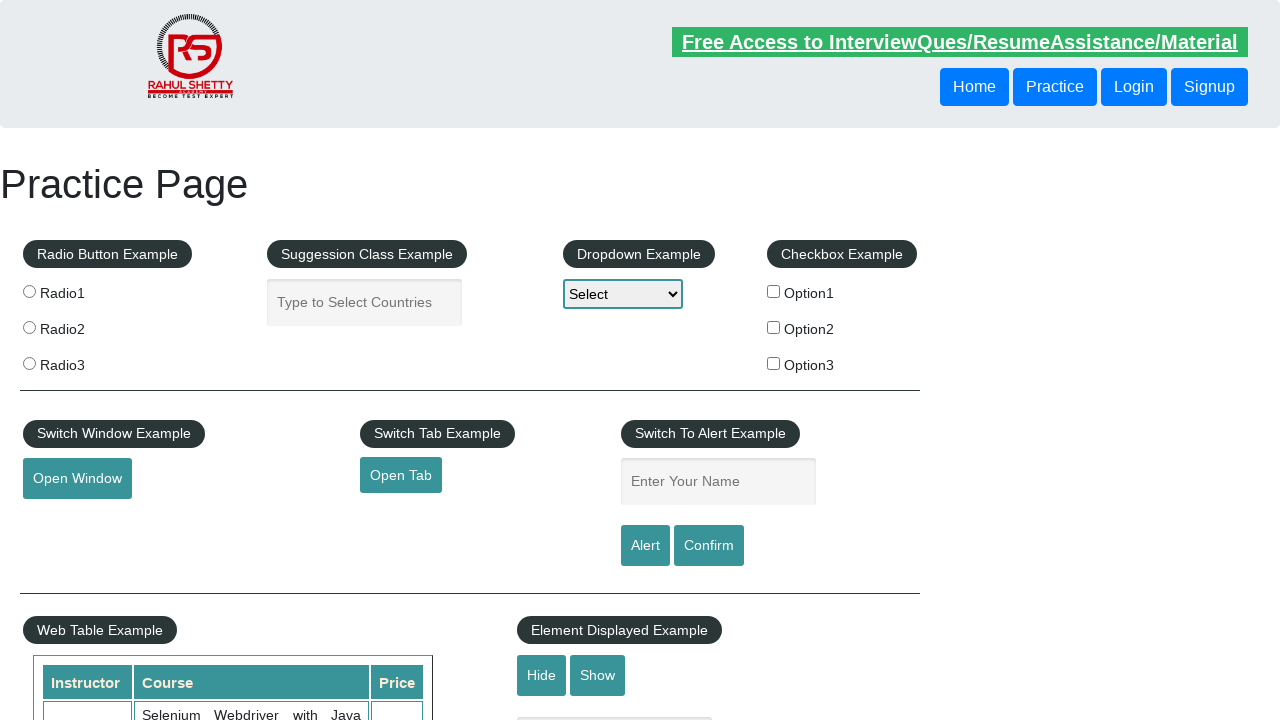

Set up dialog handler to accept alerts
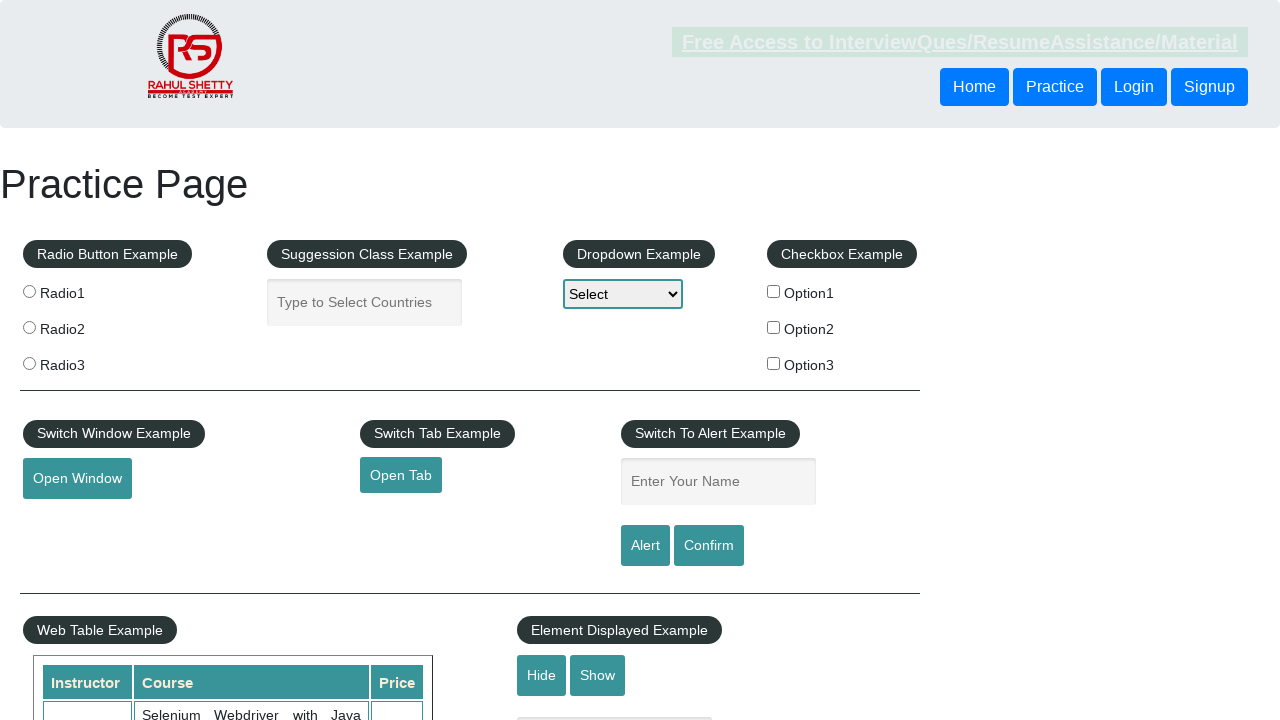

Clicked confirm button to trigger confirmation dialog at (709, 546) on #confirmbtn
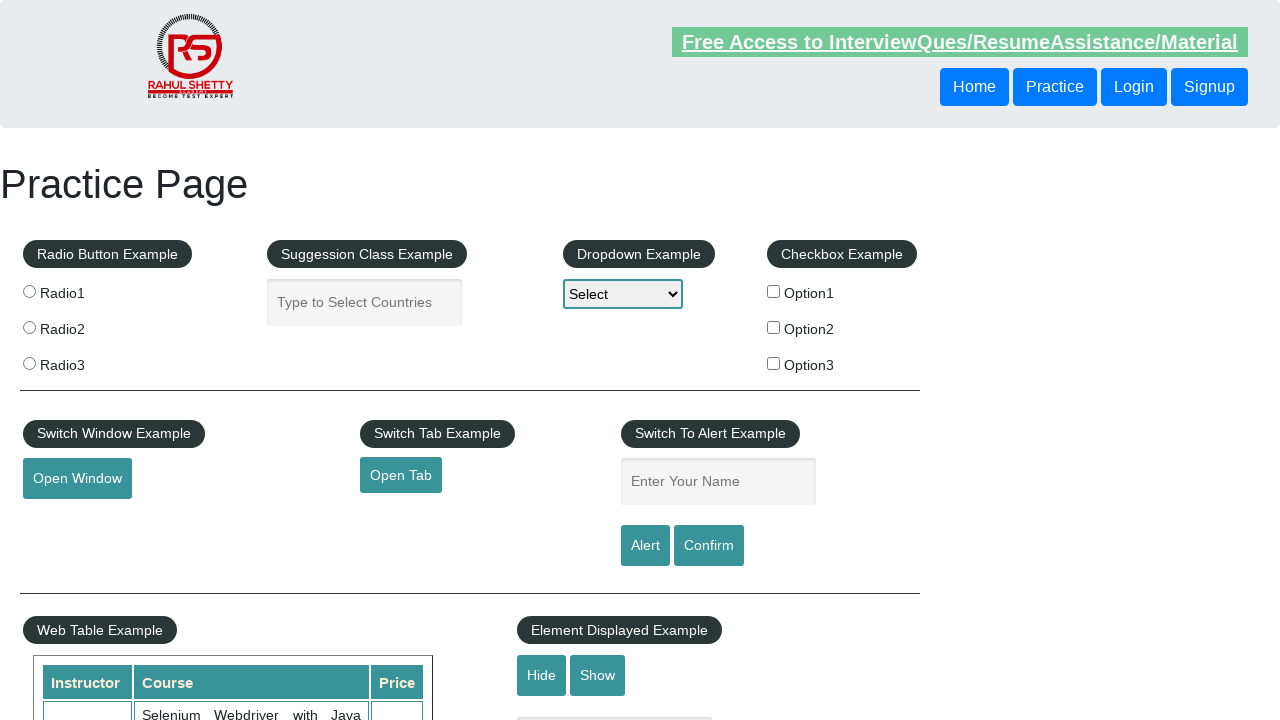

Set up dialog handler to dismiss confirmation dialog
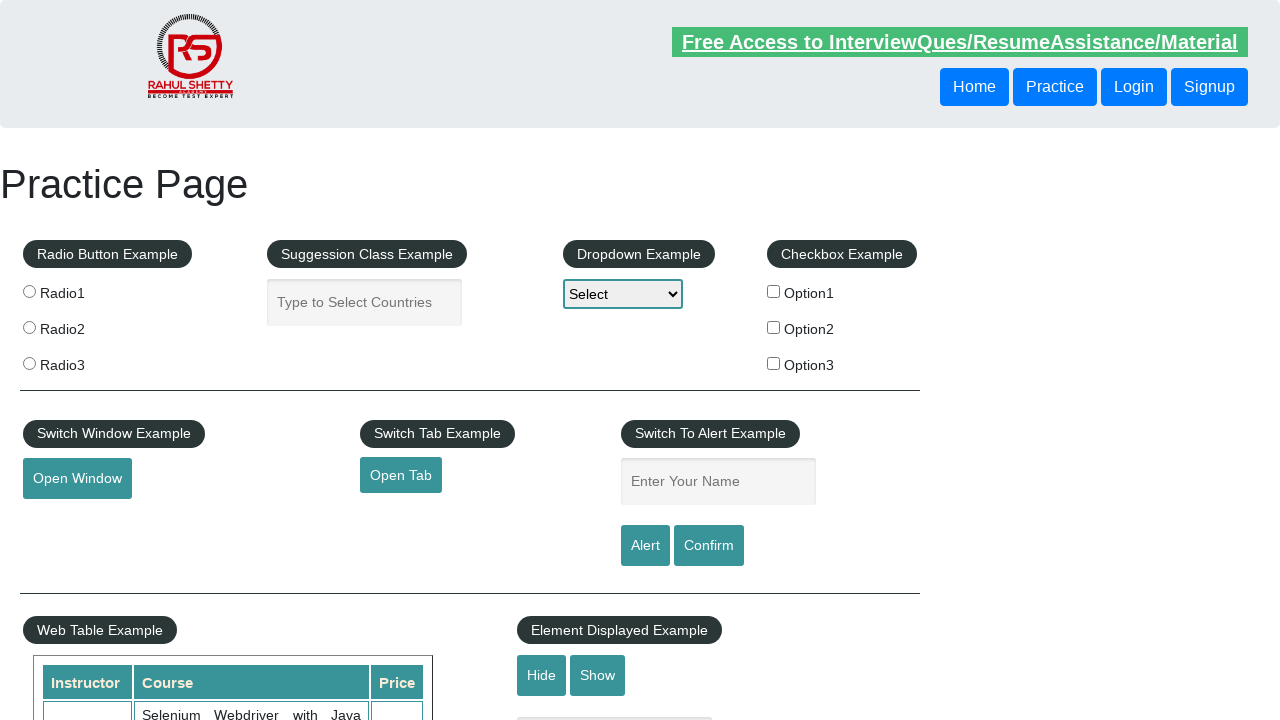

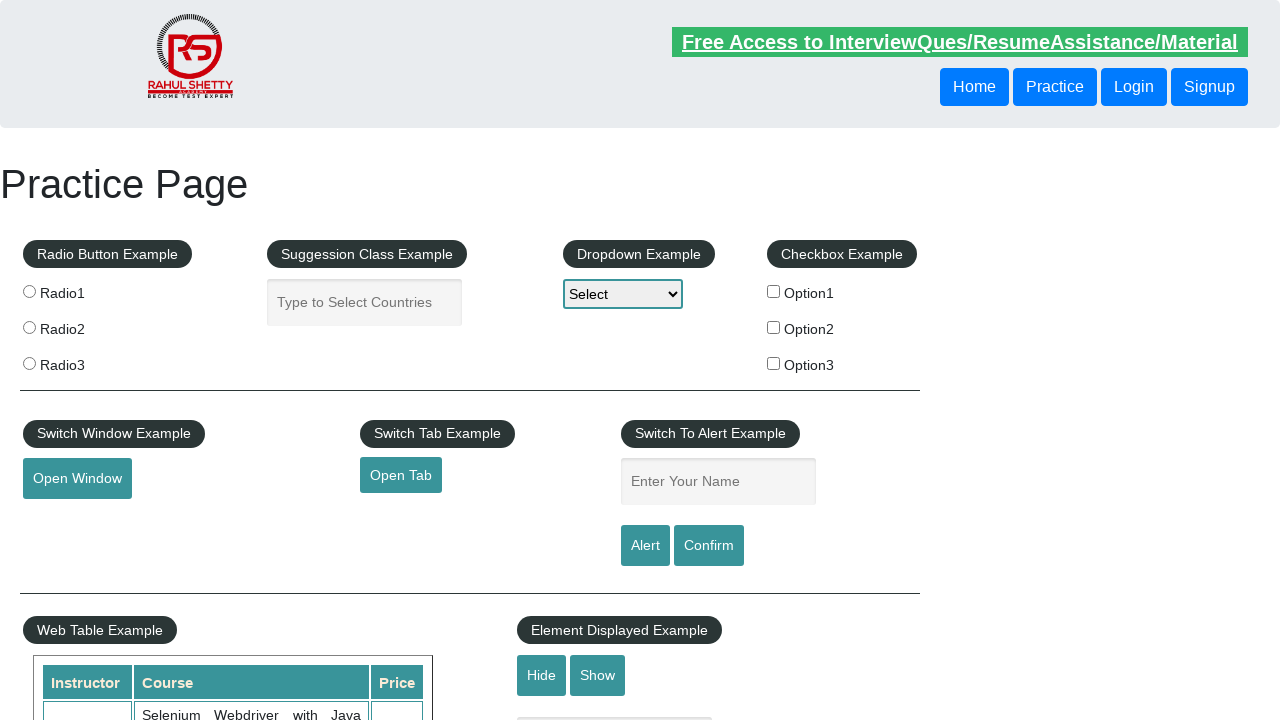